Basic test that navigates to the Success Academies homepage and verifies the page loads successfully.

Starting URL: https://www.successacademies.org

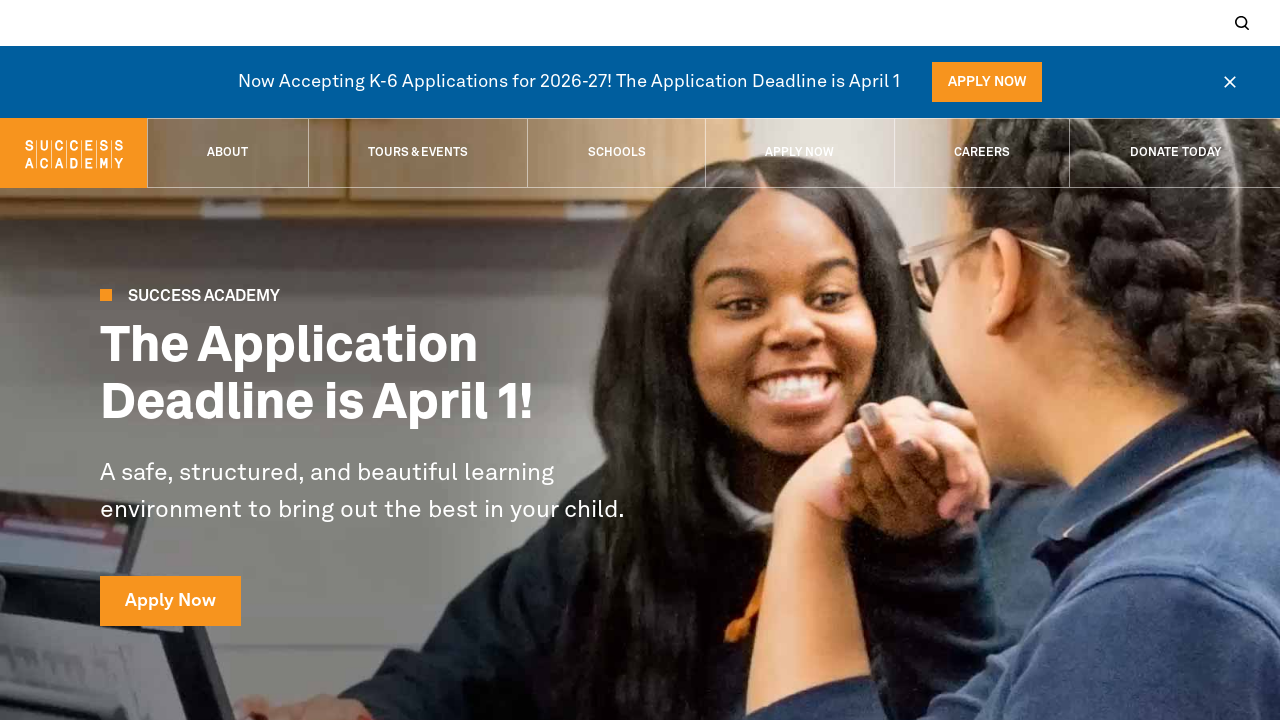

Navigated to Success Academies homepage
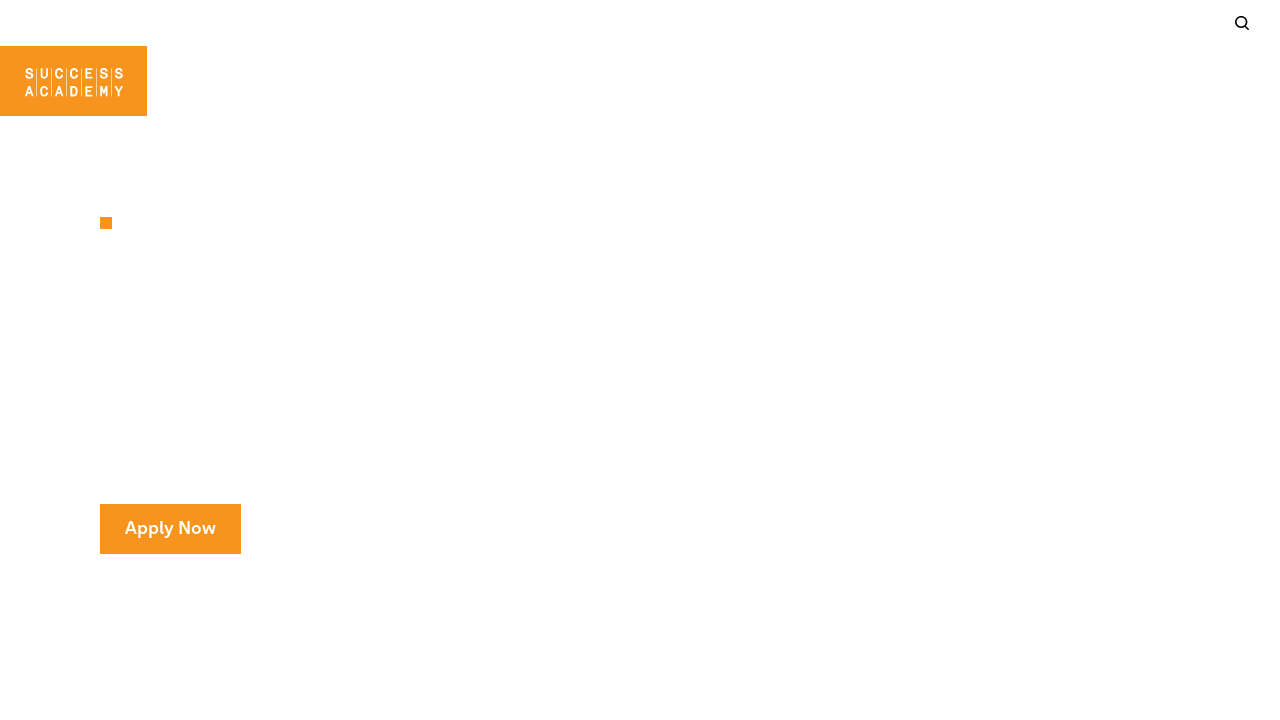

Page DOM content fully loaded
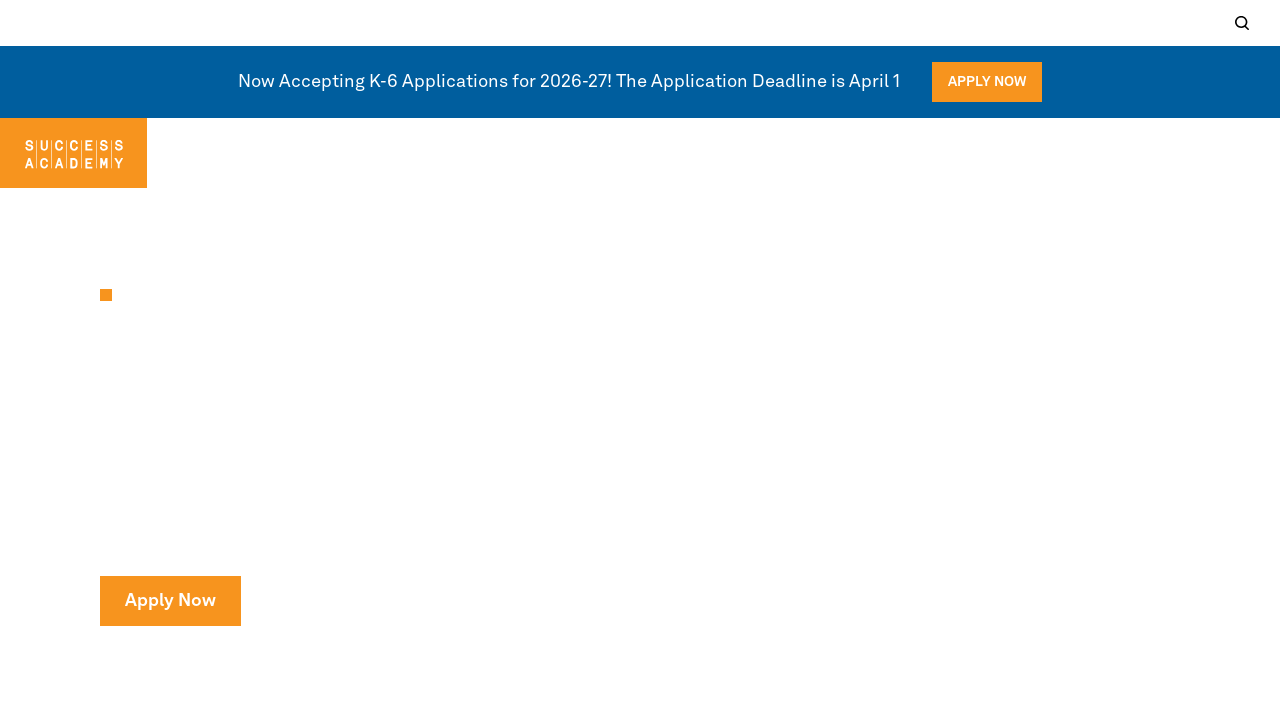

Verified page has a title
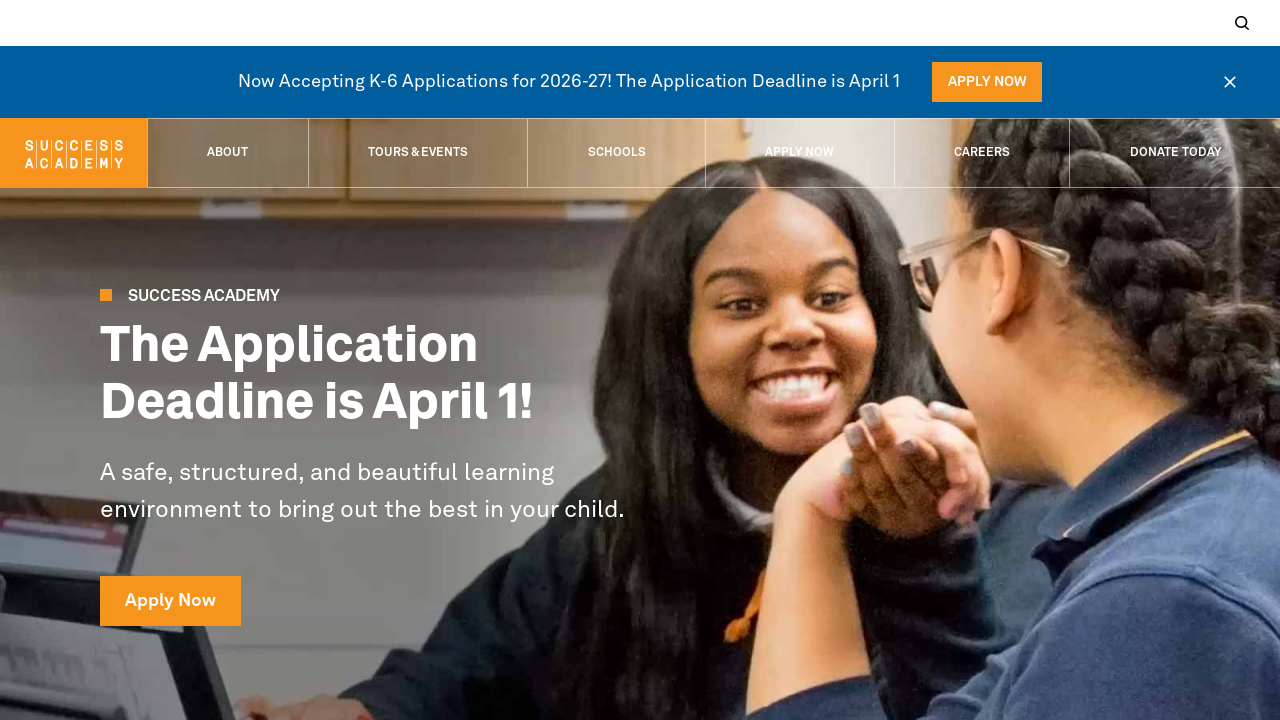

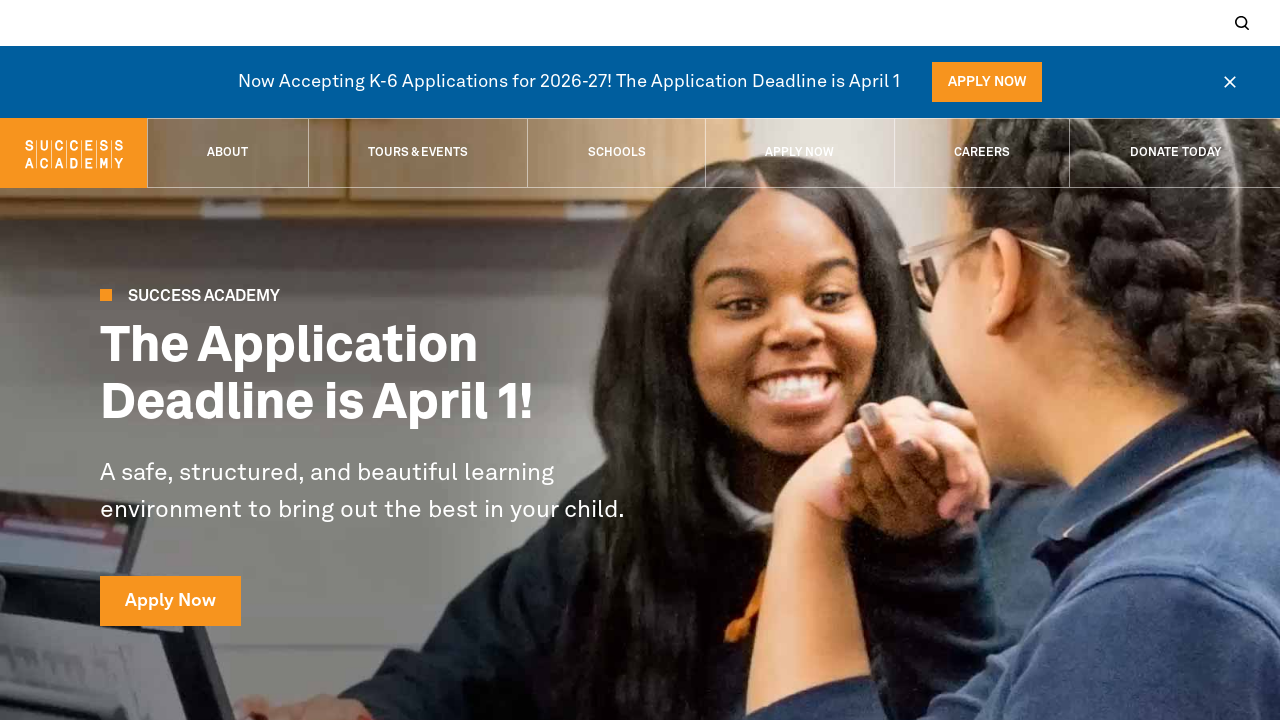